Tests opening a new tab by clicking the E-Shop link, switching to the new tab, verifying it opened, and then switching back to the original tab.

Starting URL: https://www.lsbf.org.uk/

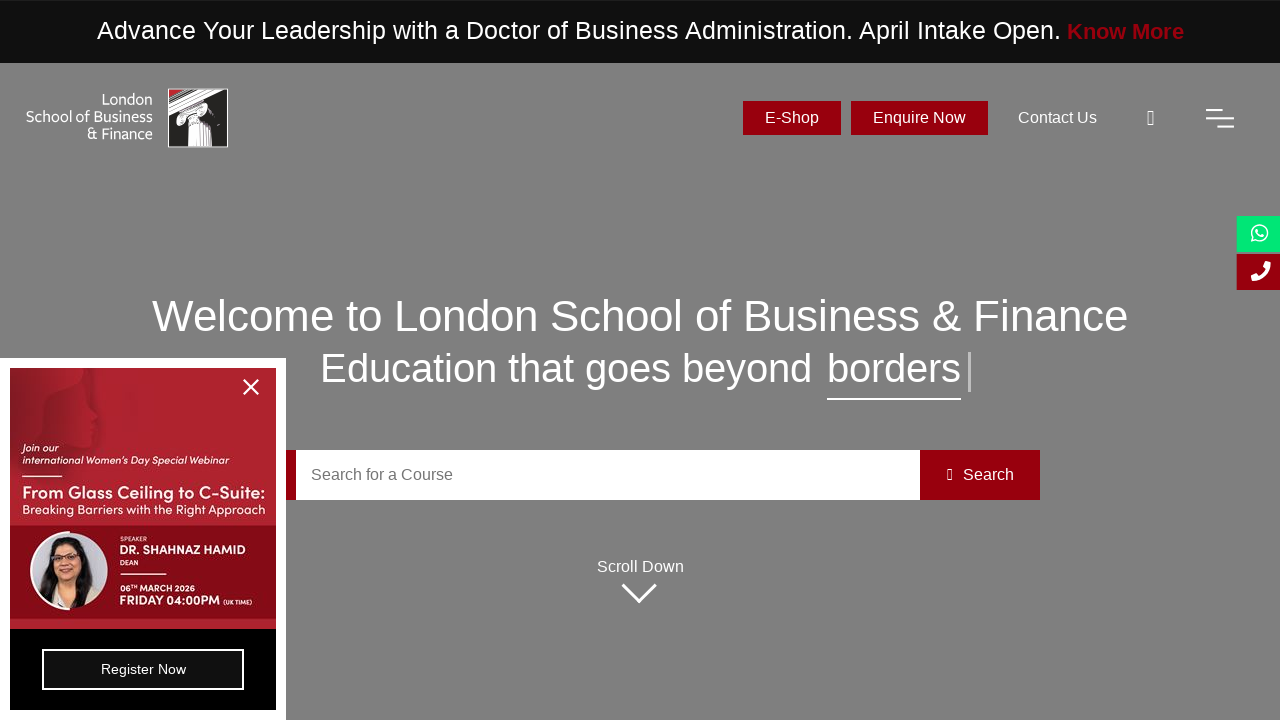

E-Shop link became visible
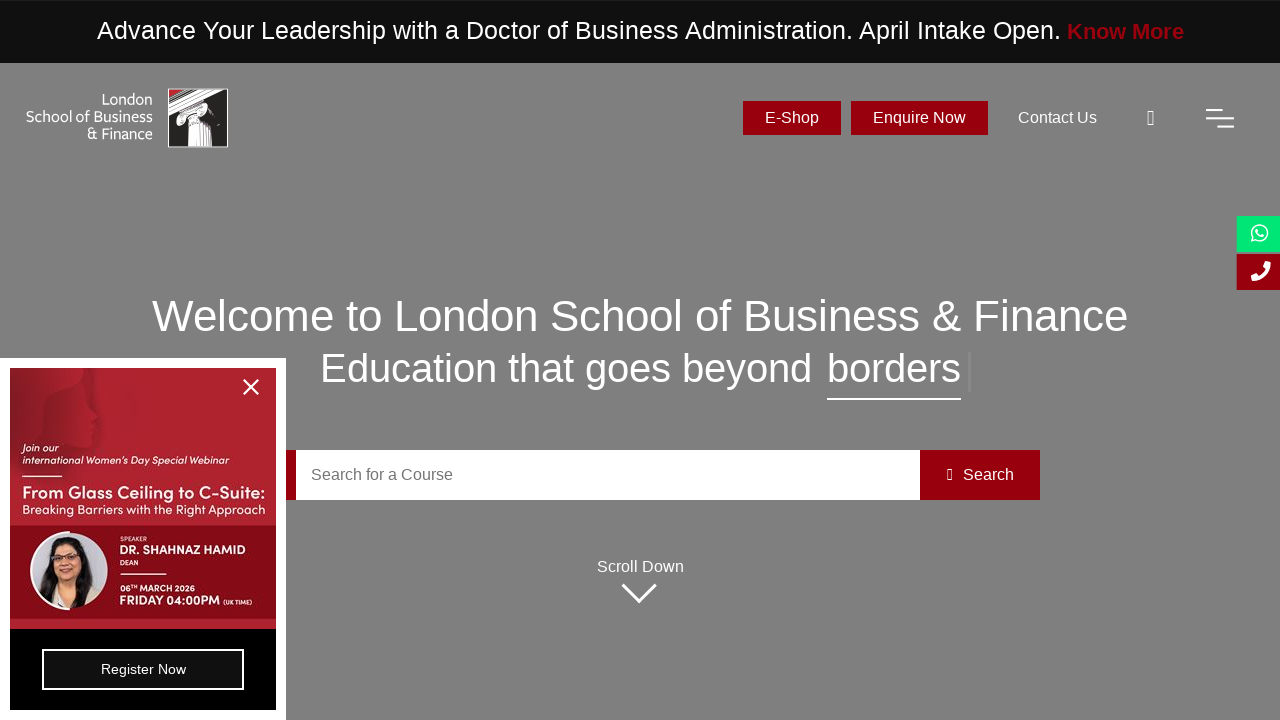

Retrieved E-Shop link href: https://shop.lsbf.org.uk/
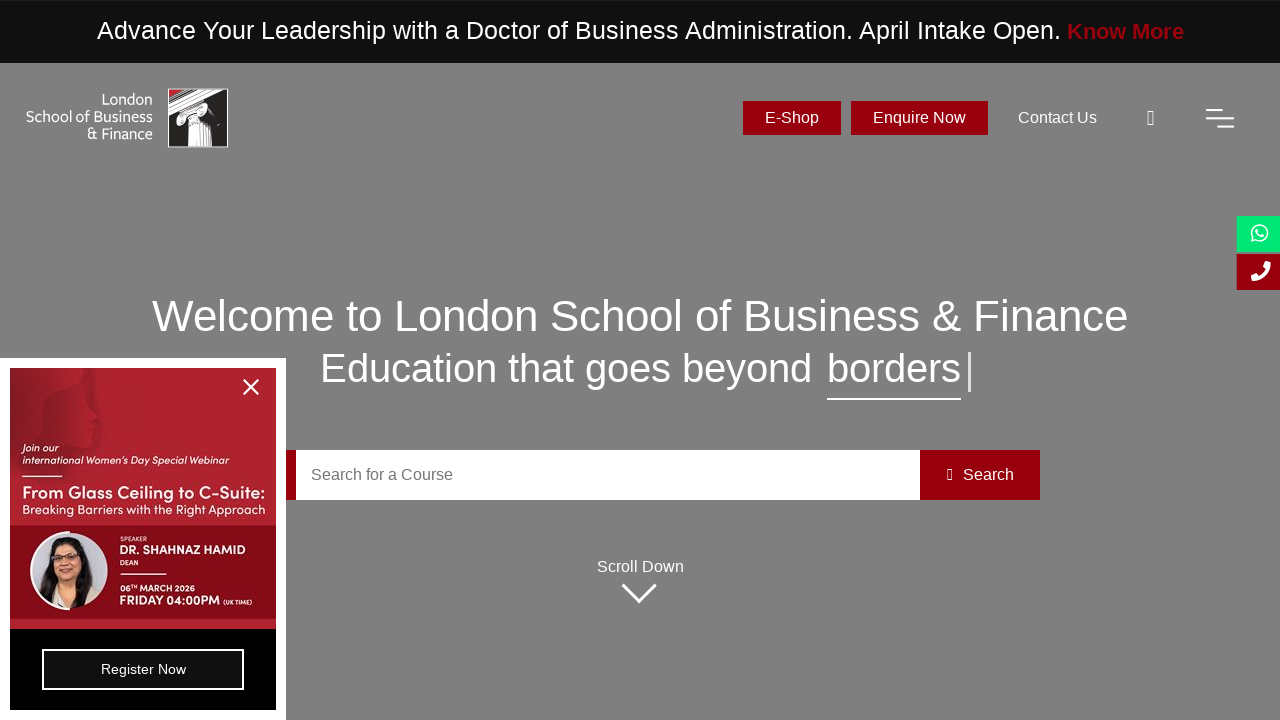

Clicked E-Shop link to open new tab at (792, 118) on xpath=(//a[normalize-space(text())='E-Shop'])[1]
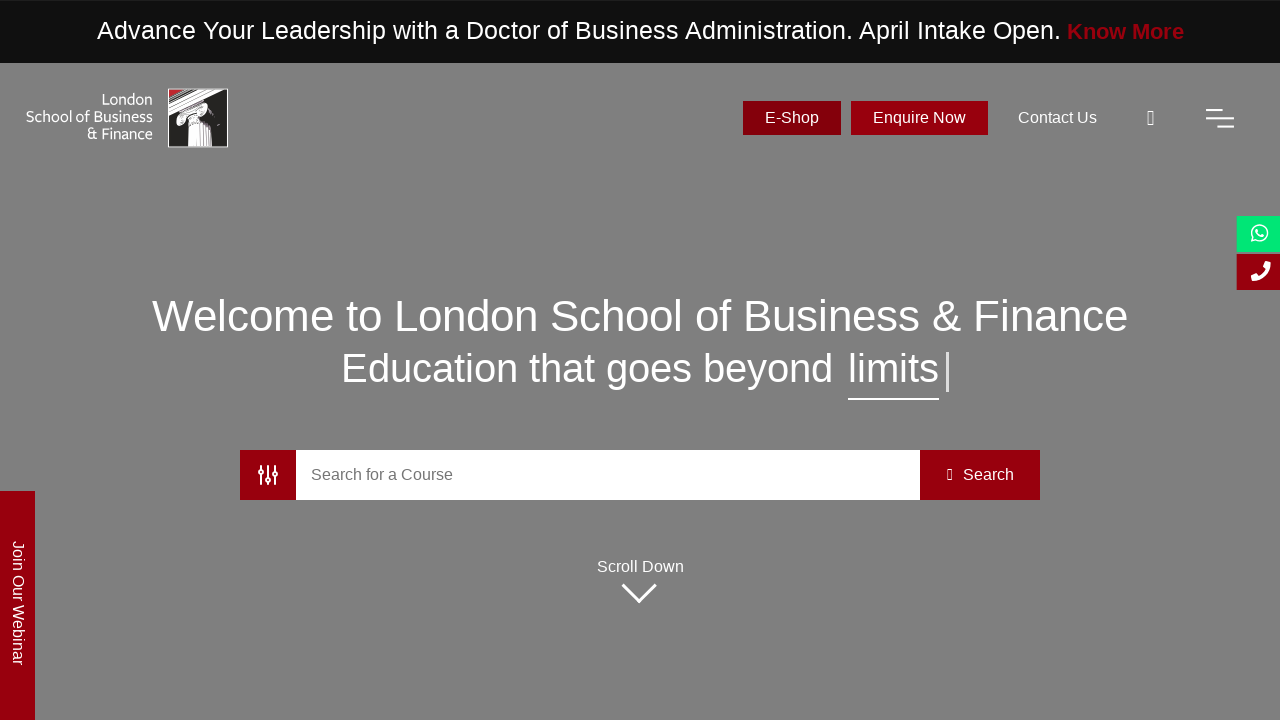

New tab opened and captured
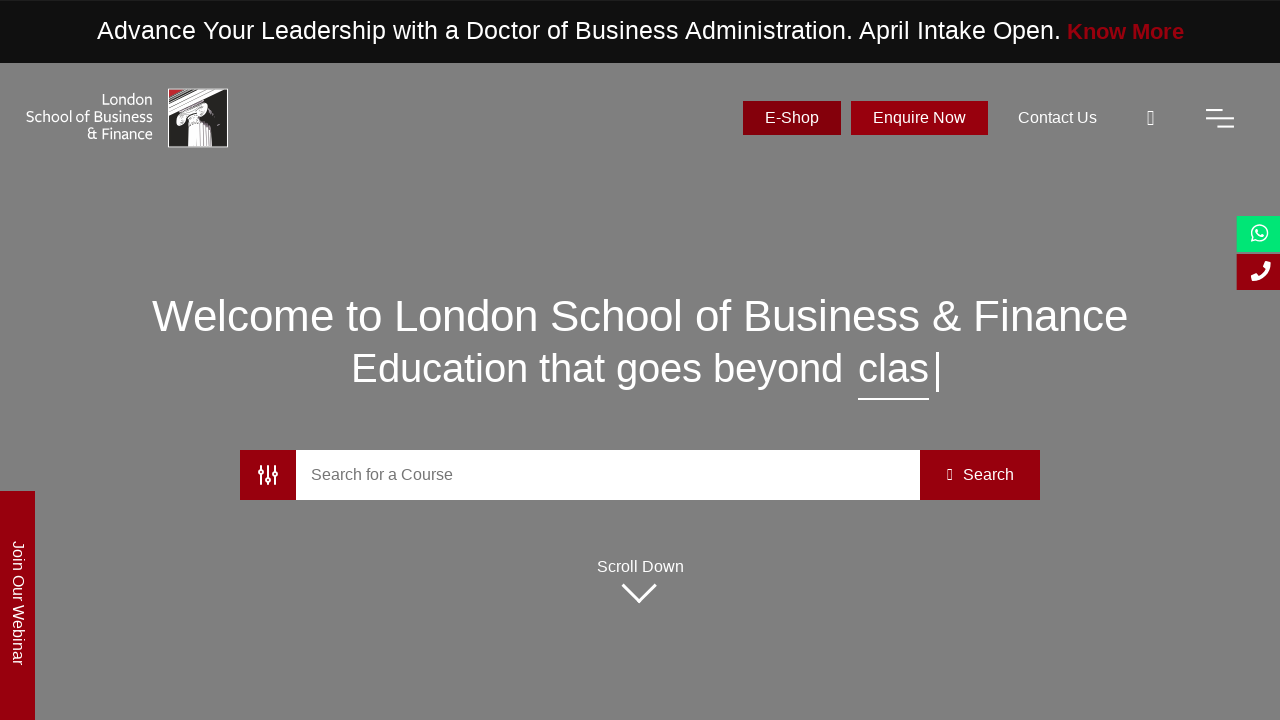

New tab completed DOM content loading
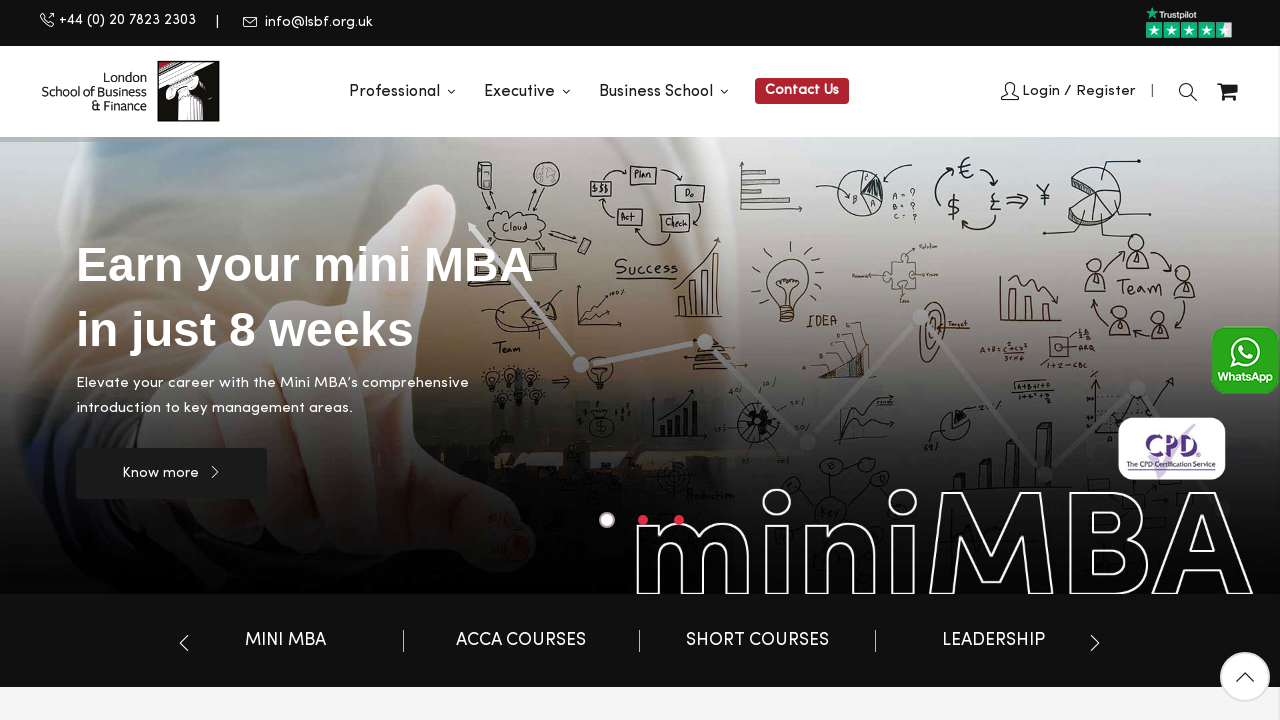

Switched back to original tab
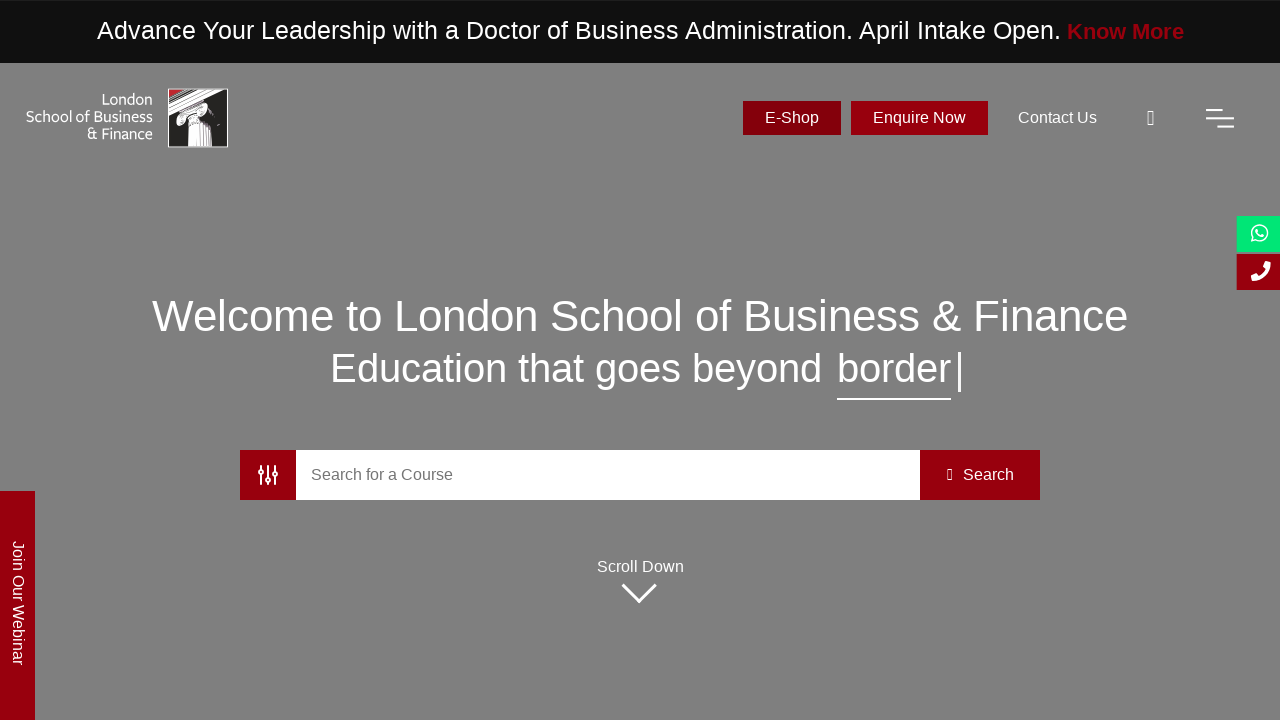

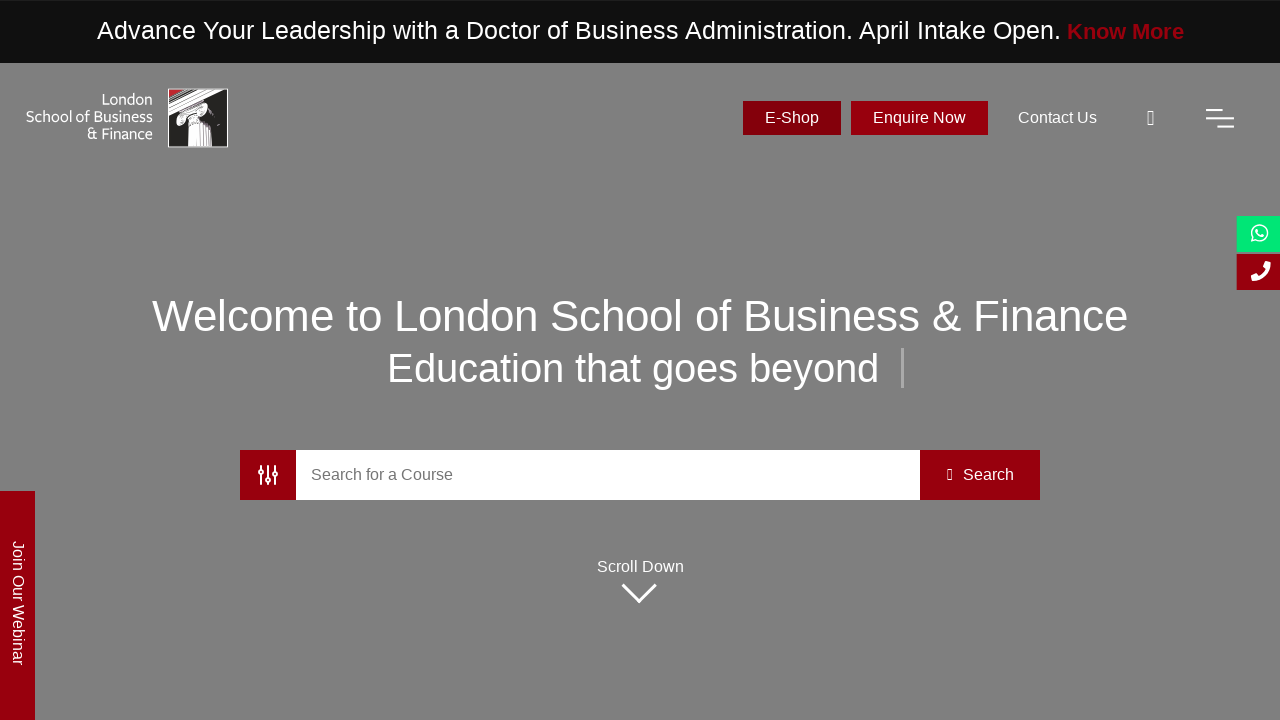